Tests the forgot password functionality on Salesforce login page by clicking forgot password link and submitting email

Starting URL: https://login.salesforce.com

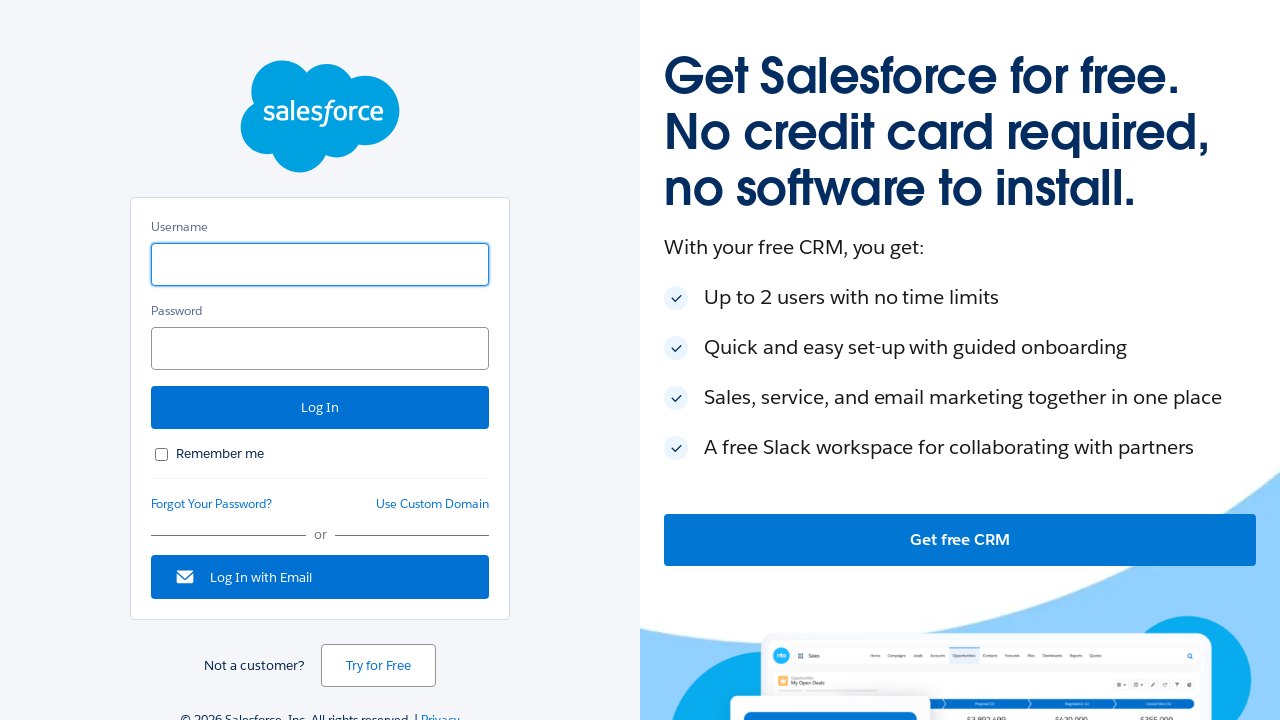

Clicked forgot password link on Salesforce login page at (212, 504) on #forgot_password_link
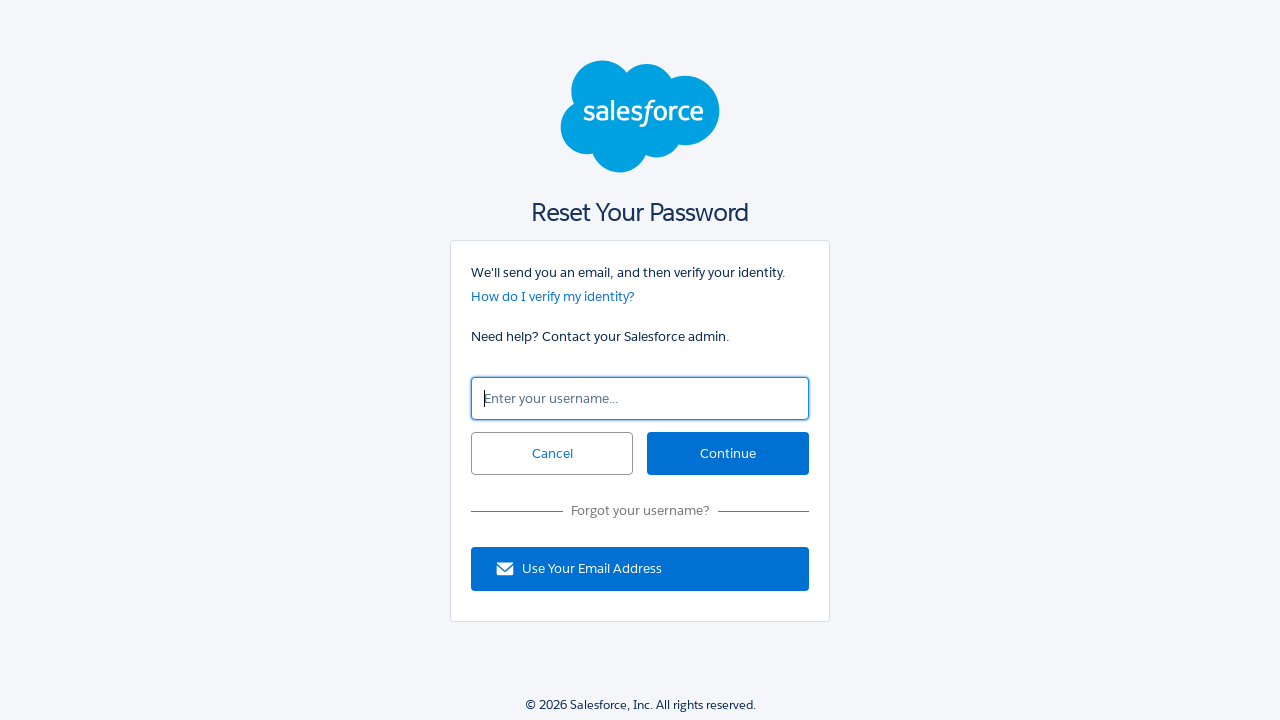

Entered email address 'testuser2024@example.com' in username field on #un
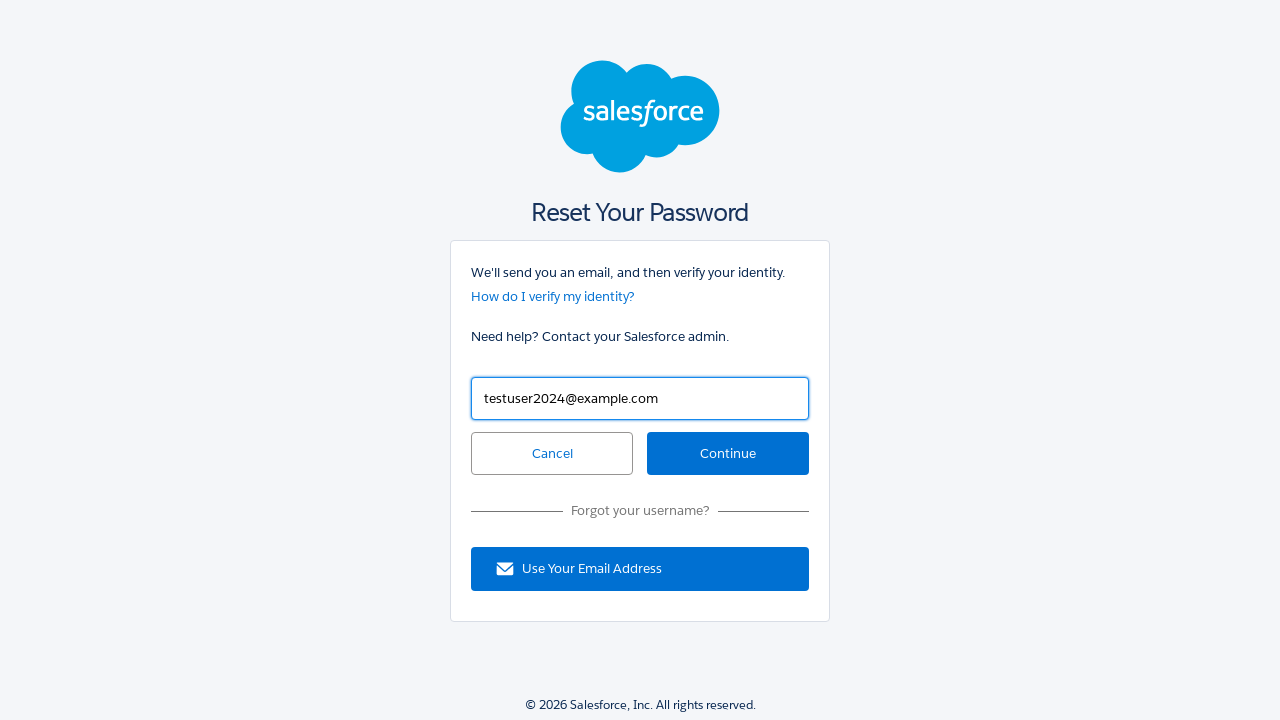

Clicked continue button to submit forgot password request at (728, 454) on #continue
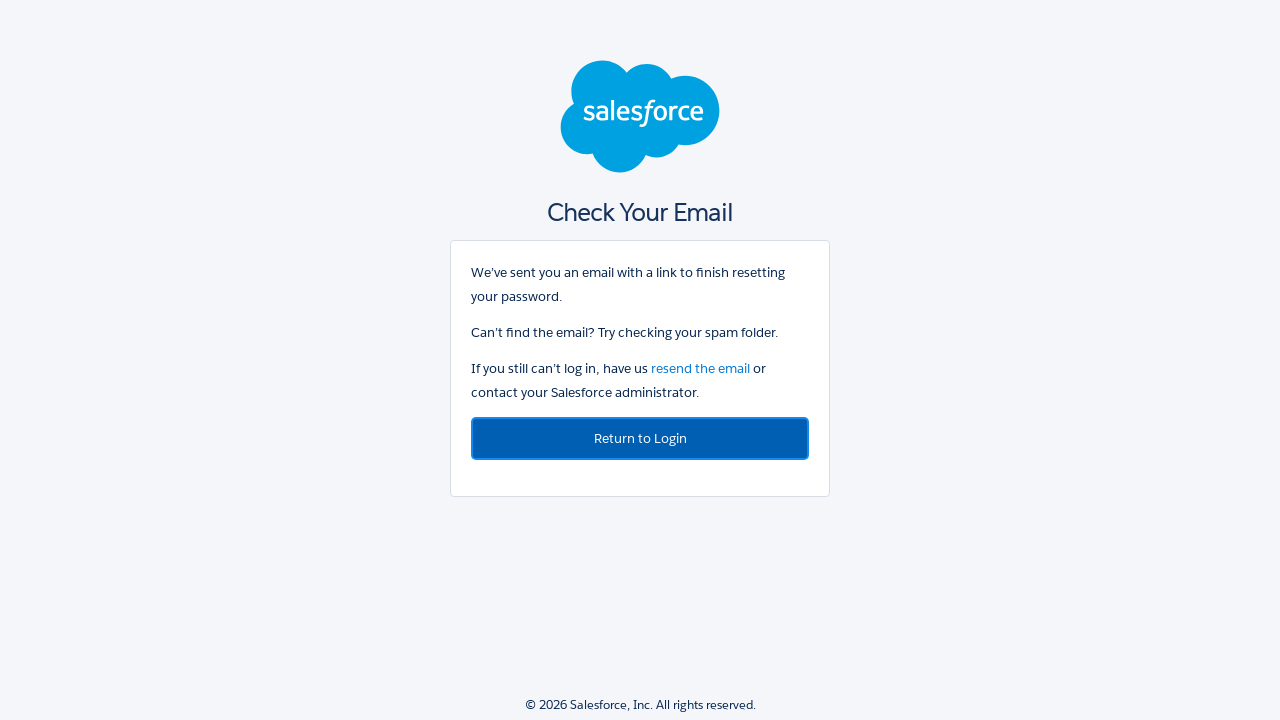

Forgot password form loaded and confirmation message displayed
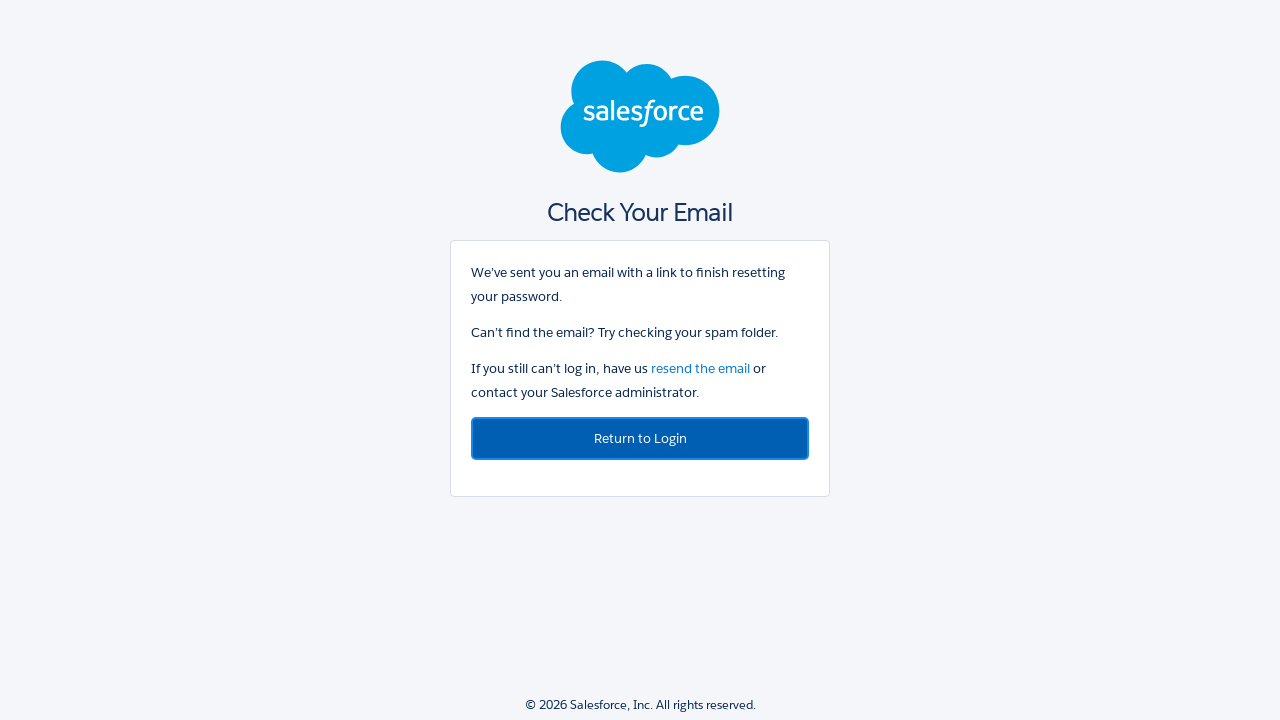

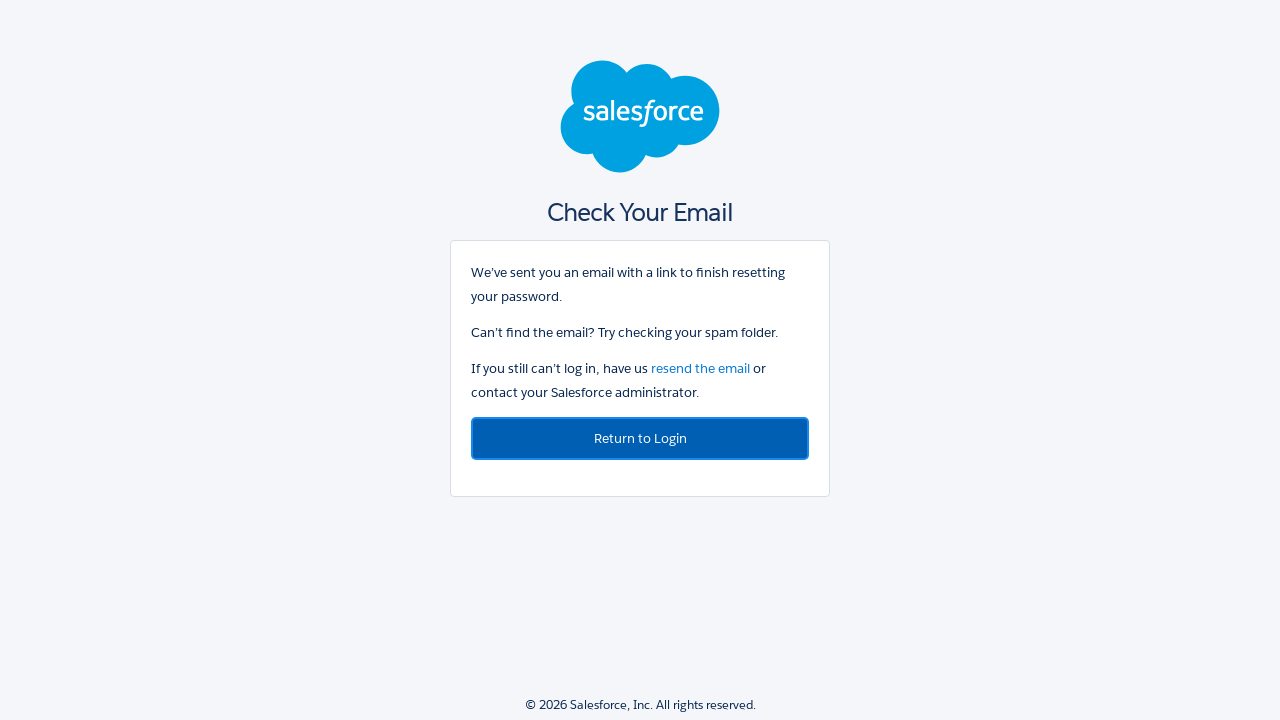